Tests routing filters by clicking Active, Completed, and All links and using browser back navigation

Starting URL: https://demo.playwright.dev/todomvc

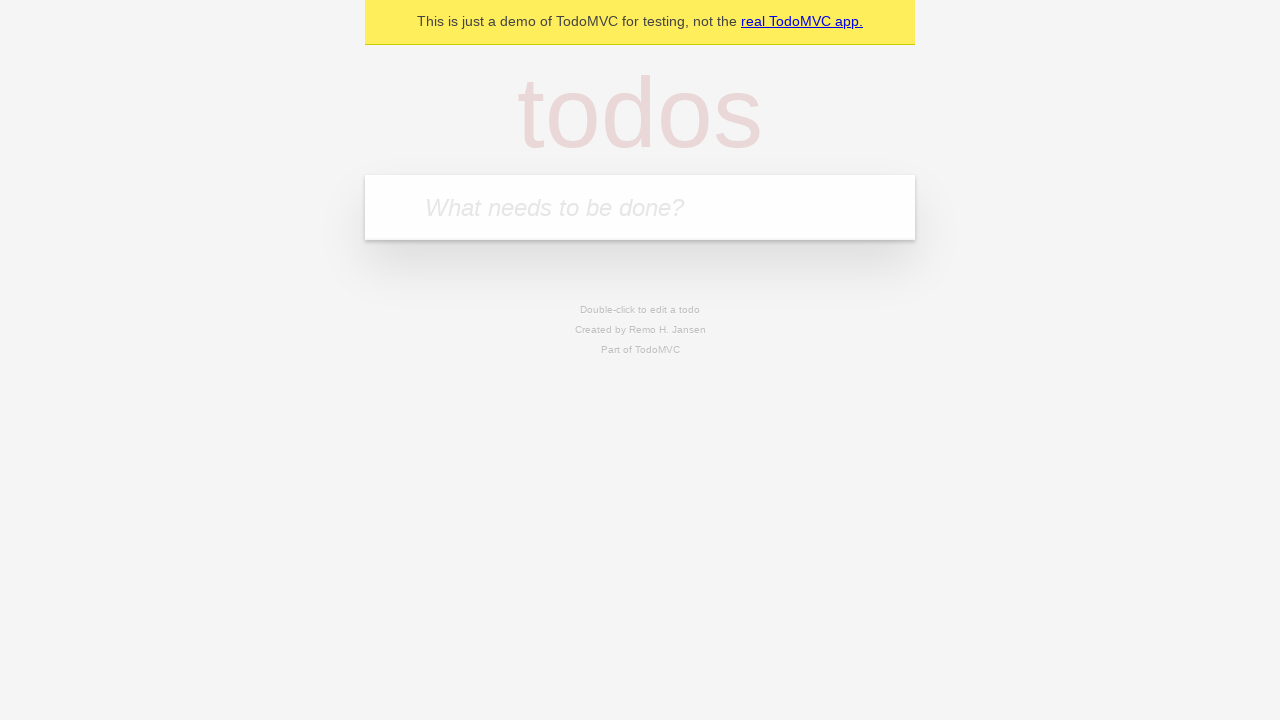

Filled todo input with 'buy some cheese' on internal:attr=[placeholder="What needs to be done?"i]
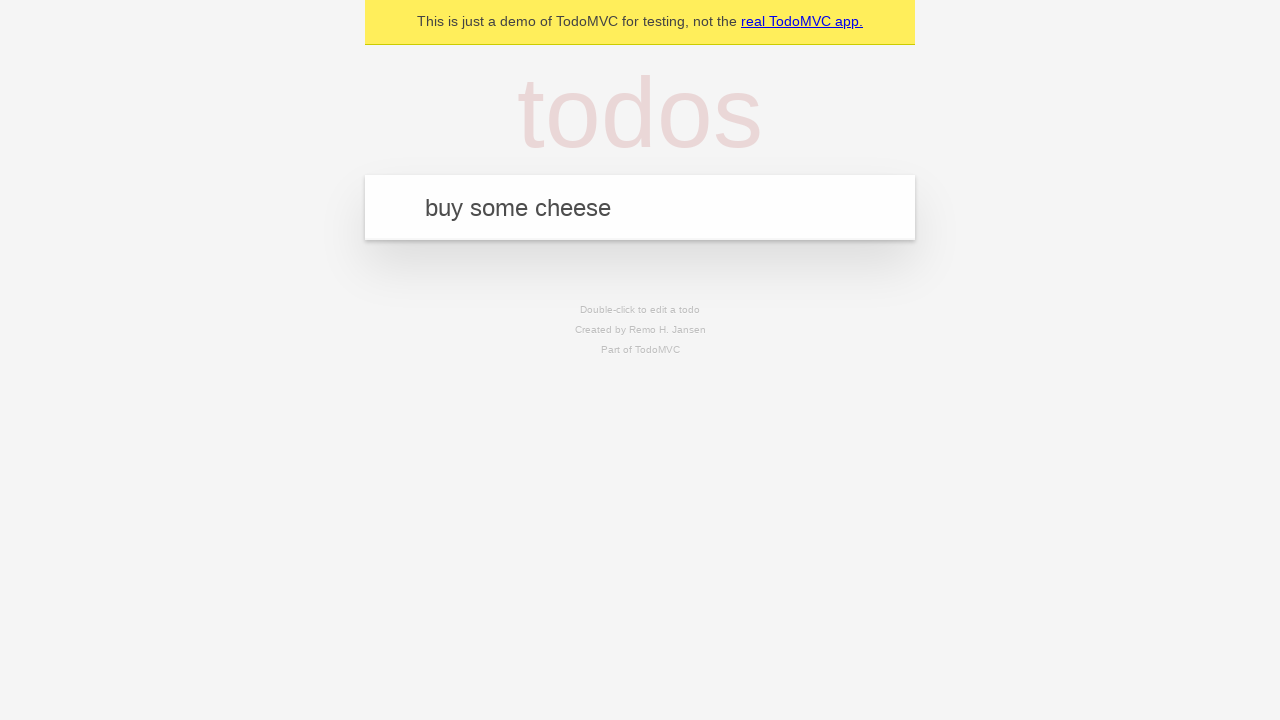

Pressed Enter to add first todo 'buy some cheese' on internal:attr=[placeholder="What needs to be done?"i]
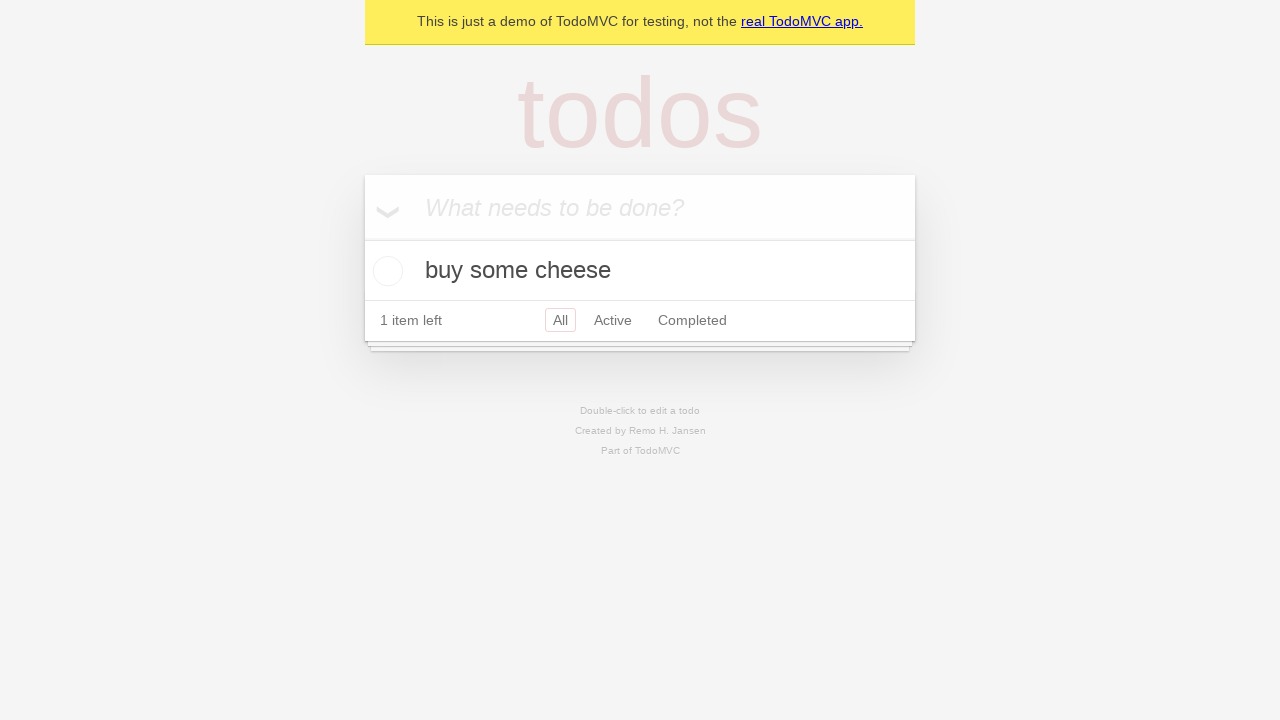

Filled todo input with 'feed the cat' on internal:attr=[placeholder="What needs to be done?"i]
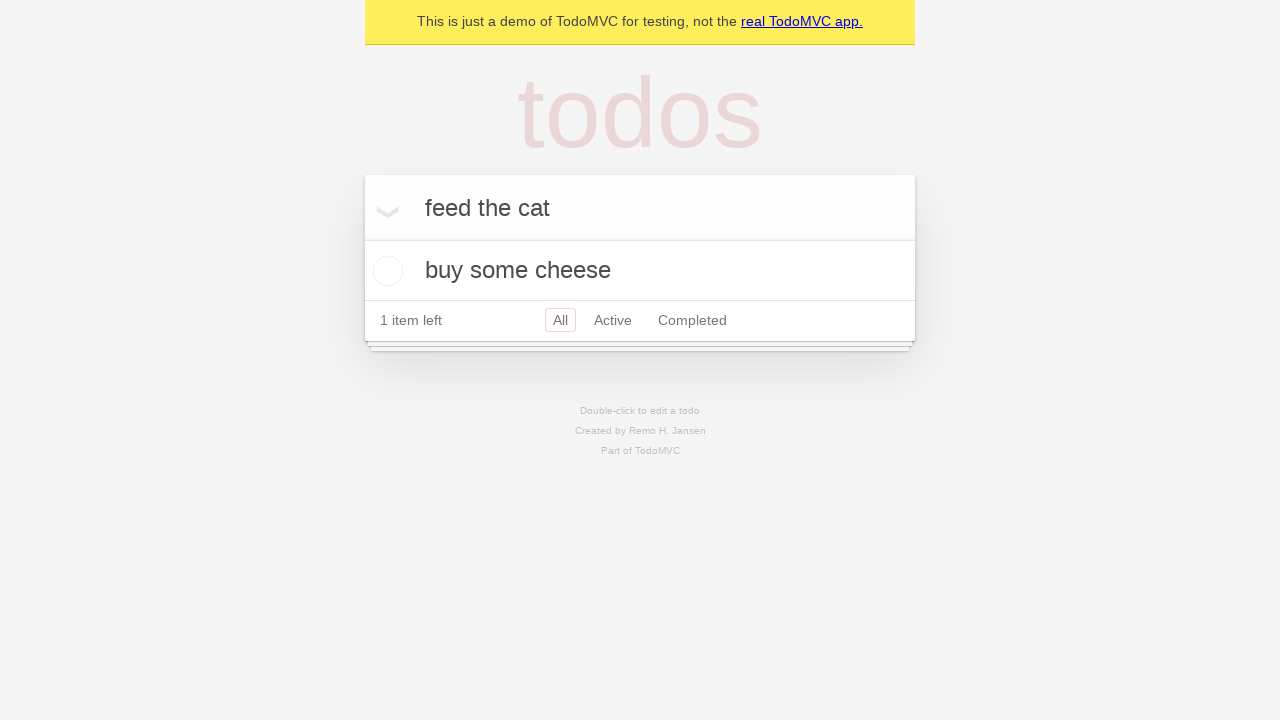

Pressed Enter to add second todo 'feed the cat' on internal:attr=[placeholder="What needs to be done?"i]
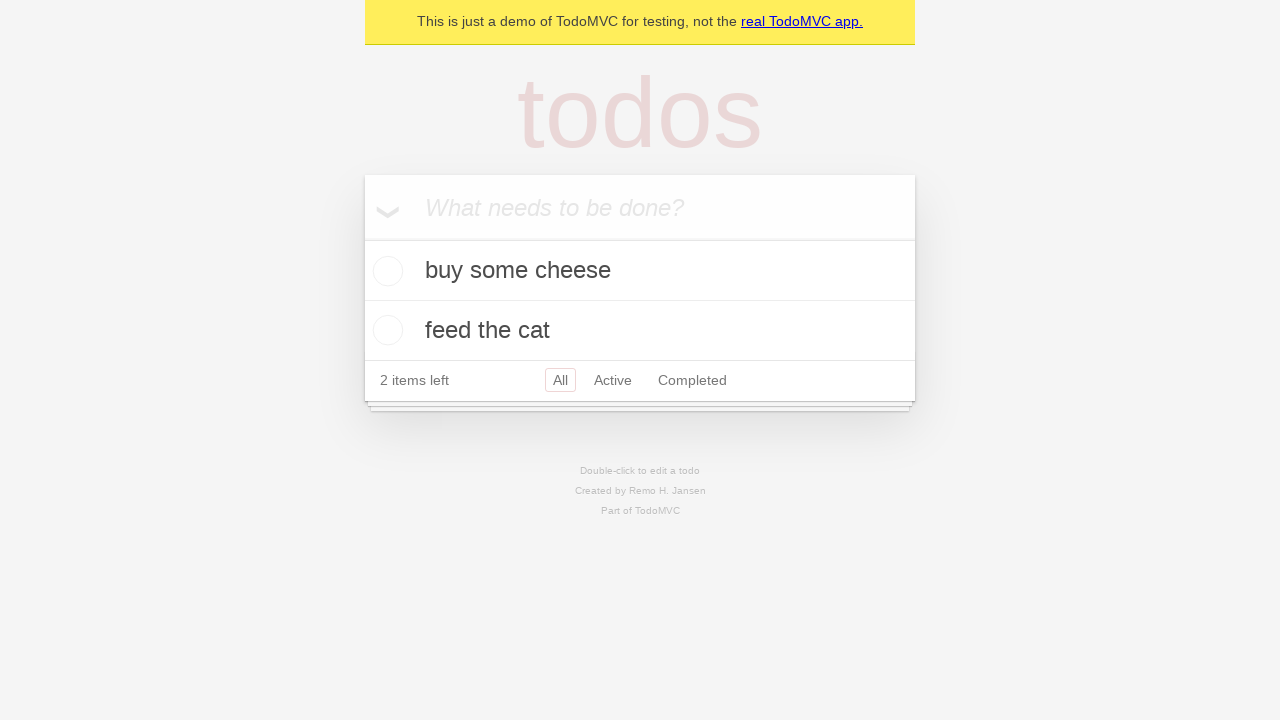

Filled todo input with 'book a doctors appointment' on internal:attr=[placeholder="What needs to be done?"i]
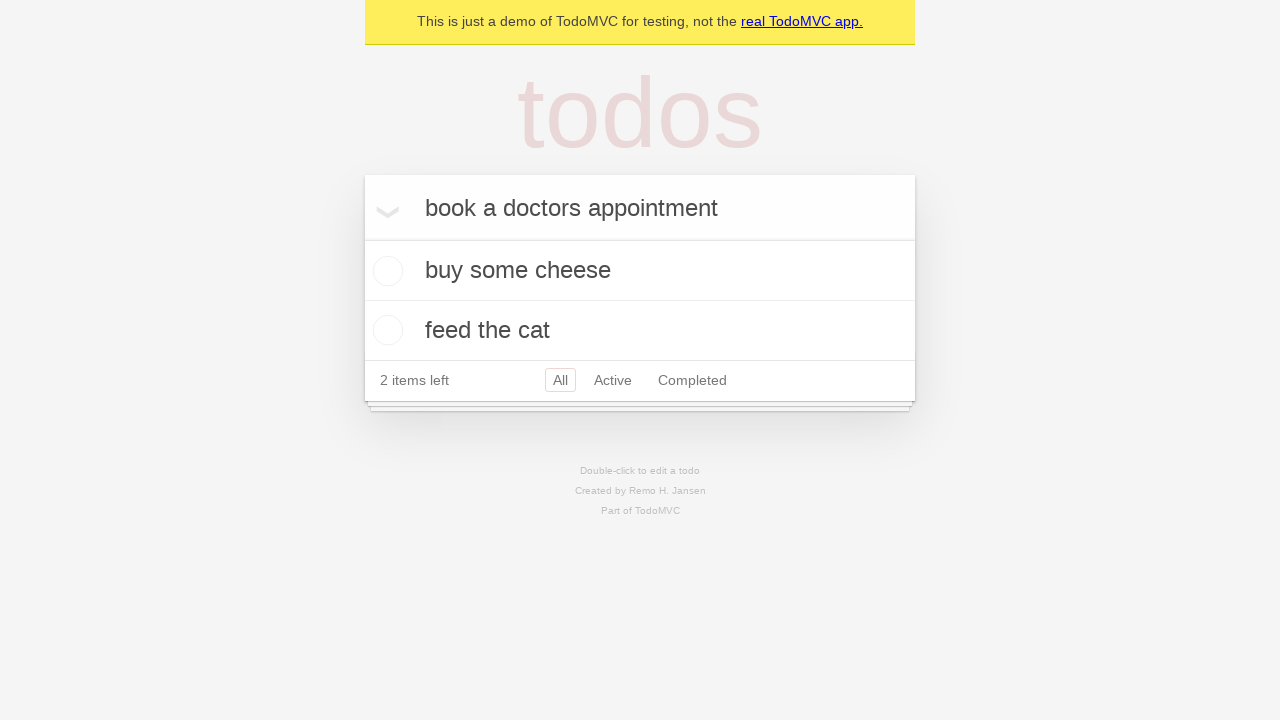

Pressed Enter to add third todo 'book a doctors appointment' on internal:attr=[placeholder="What needs to be done?"i]
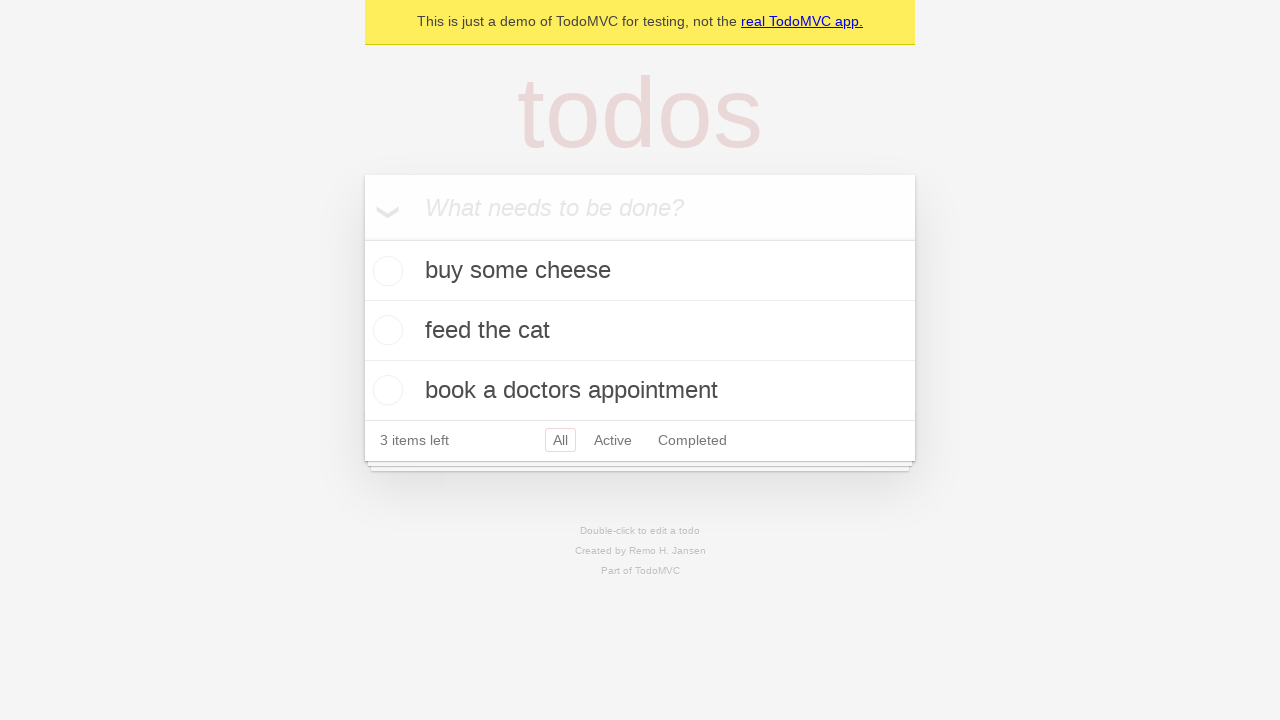

Waited for all three todos to appear in the list
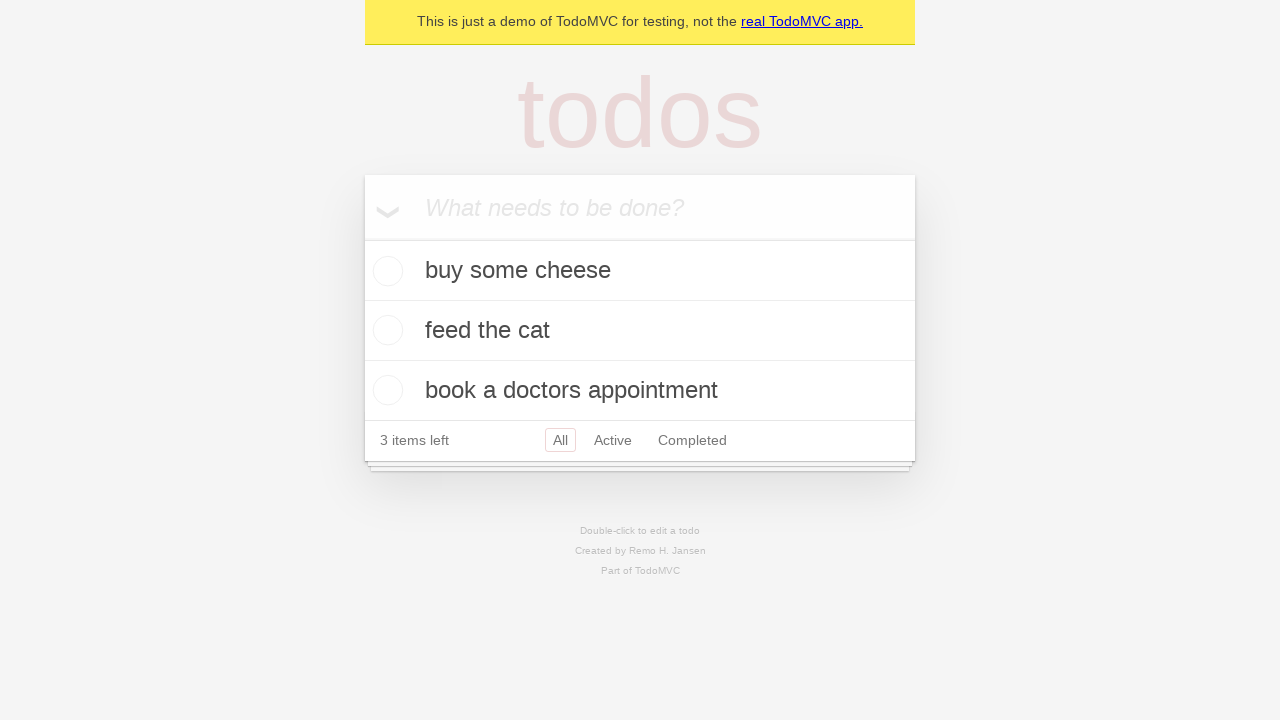

Clicked Active filter link to highlight active todos at (613, 440) on internal:role=link[name="Active"i]
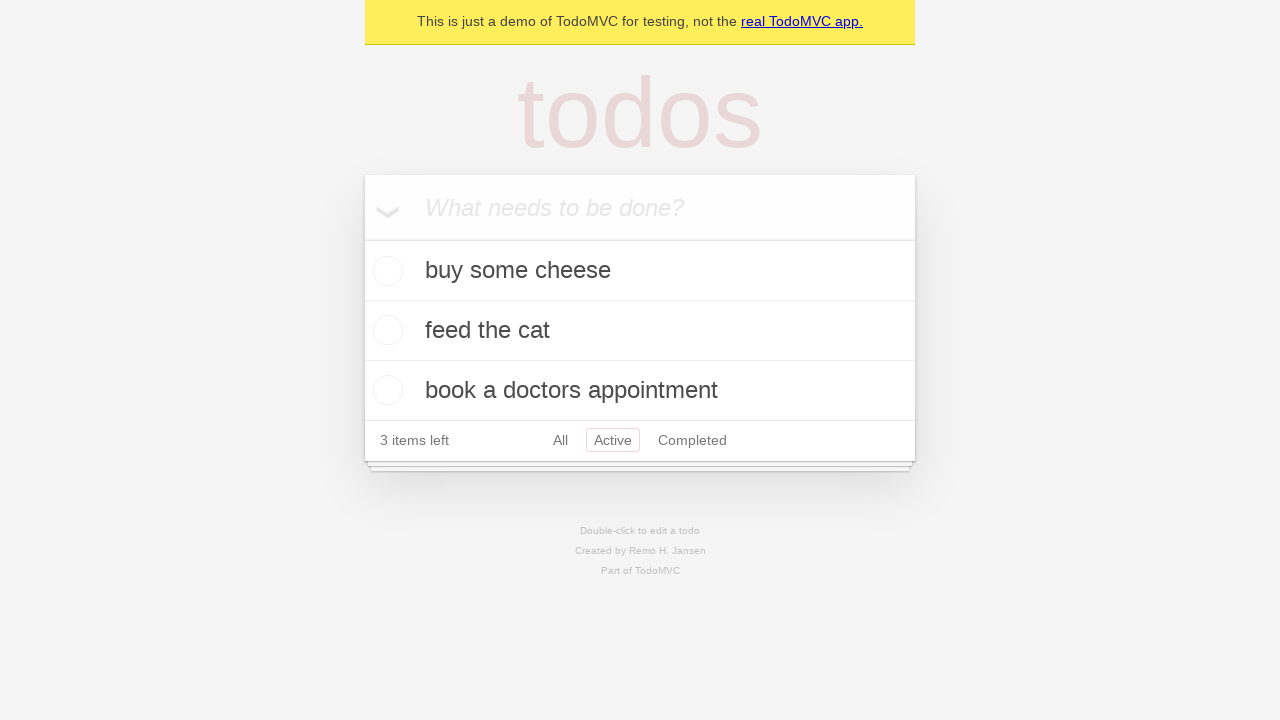

Clicked Completed filter link to highlight completed todos at (692, 440) on internal:role=link[name="Completed"i]
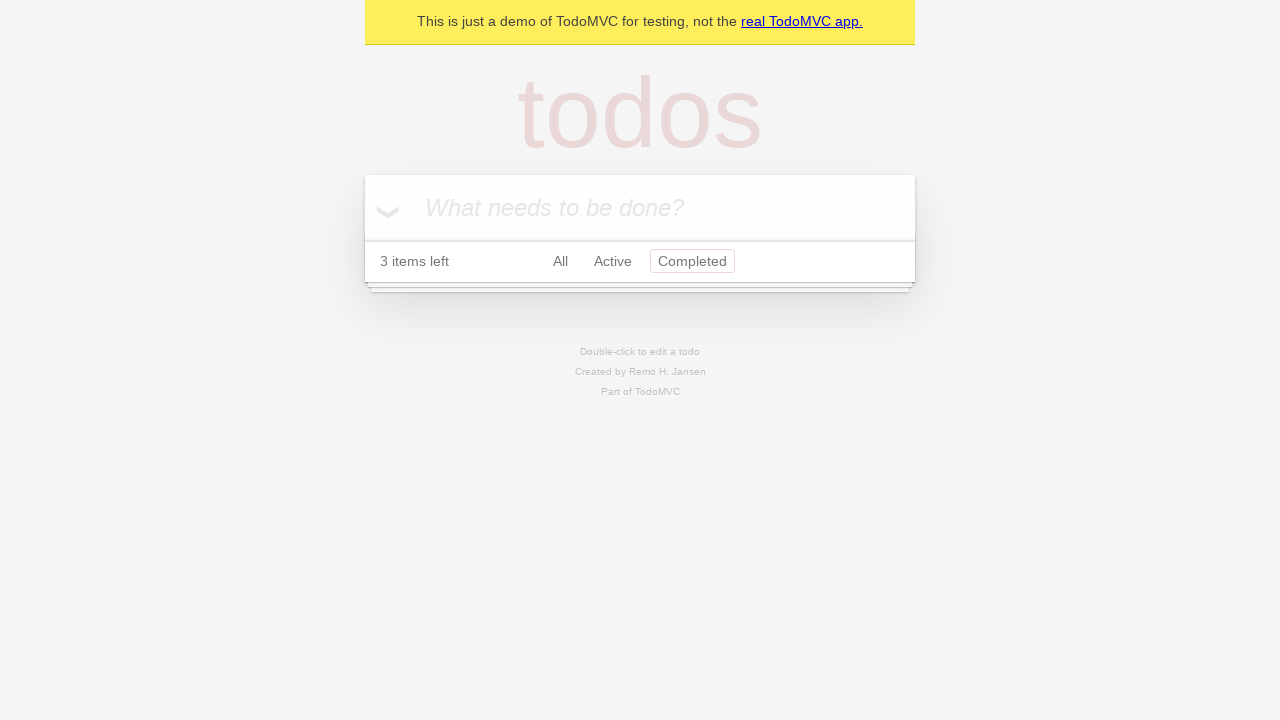

Clicked All filter link to show all todos at (560, 261) on internal:role=link[name="All"i]
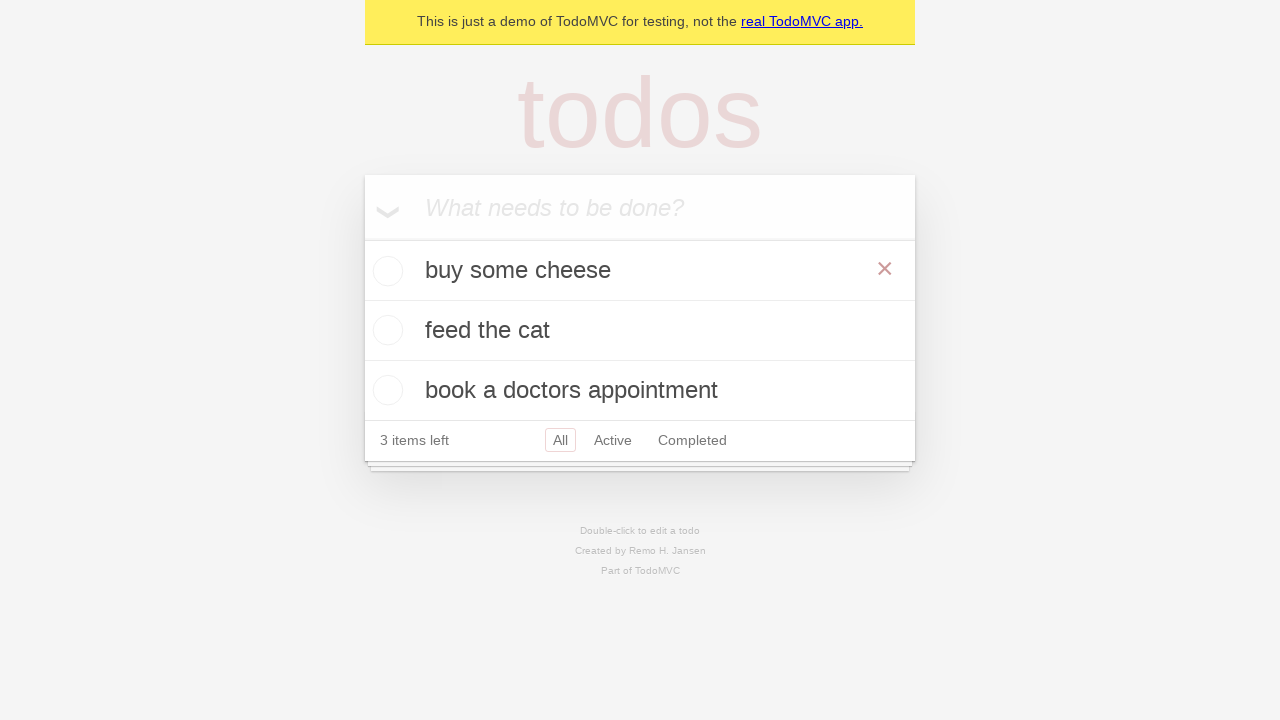

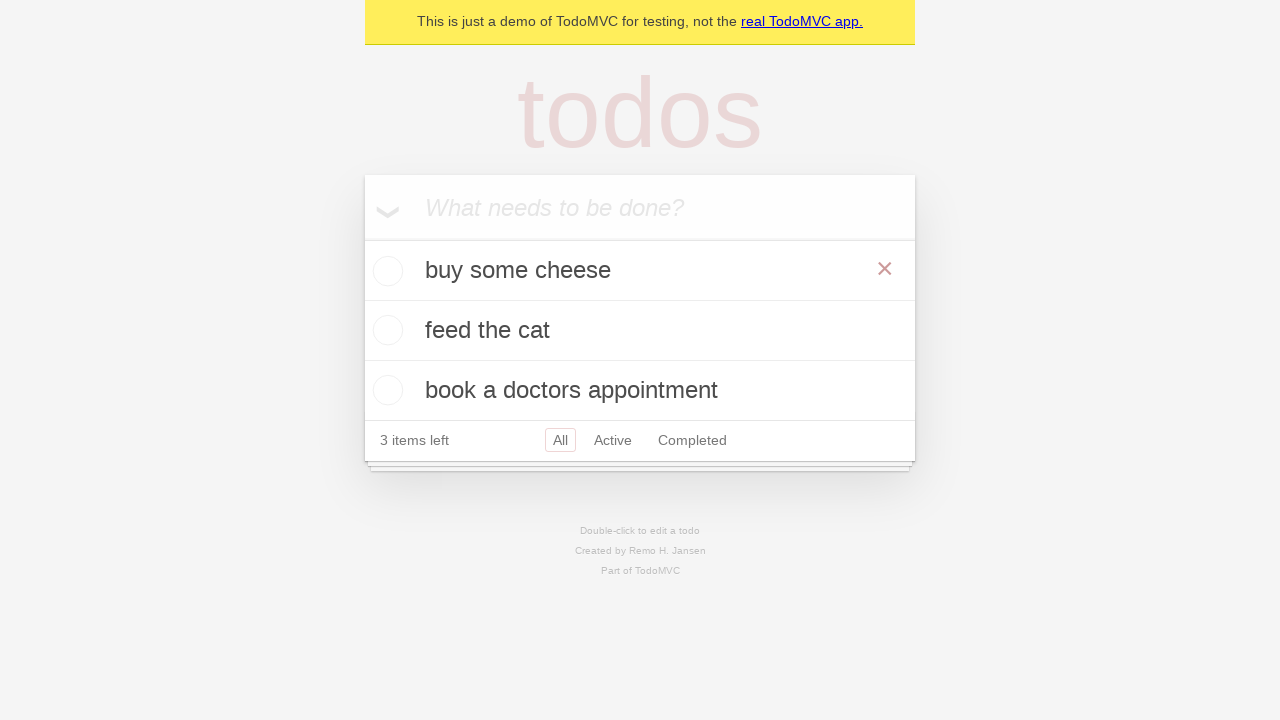